Navigates to the demo automation testing site and clicks the enter button to access the main page

Starting URL: http://demo.automationtesting.in/

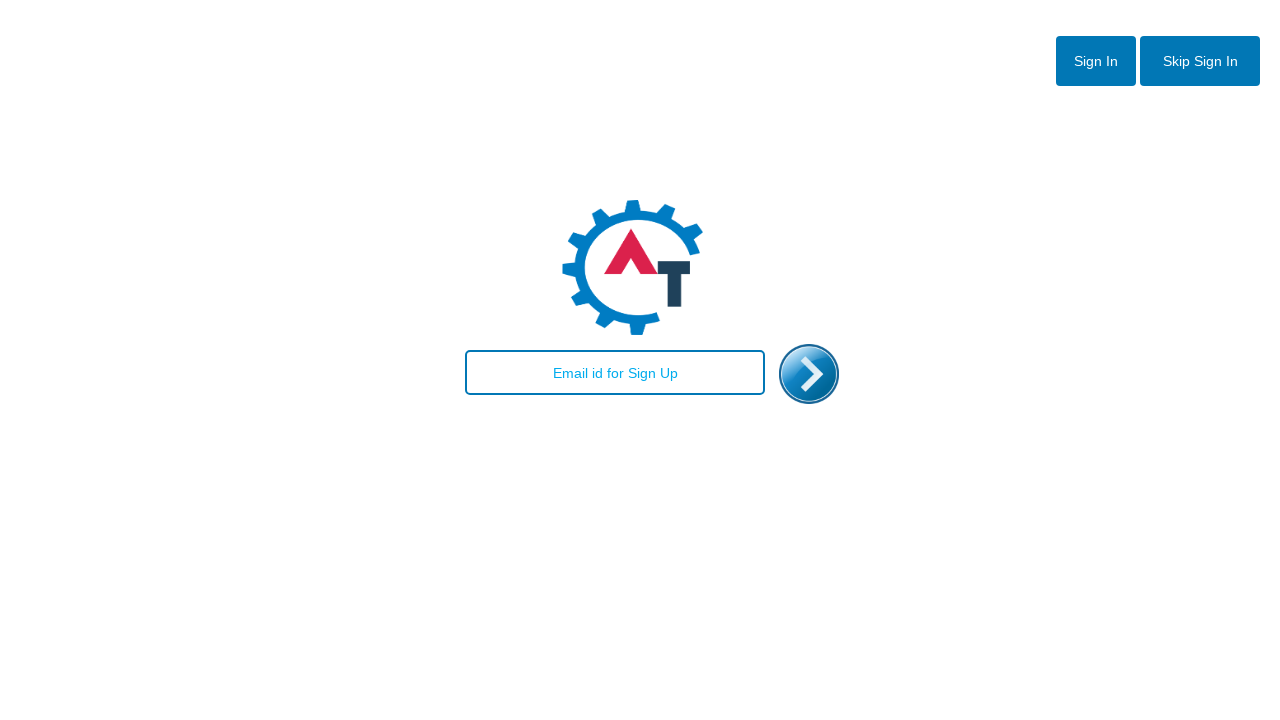

Clicked the enter button image to access the main page at (809, 374) on img#enterimg
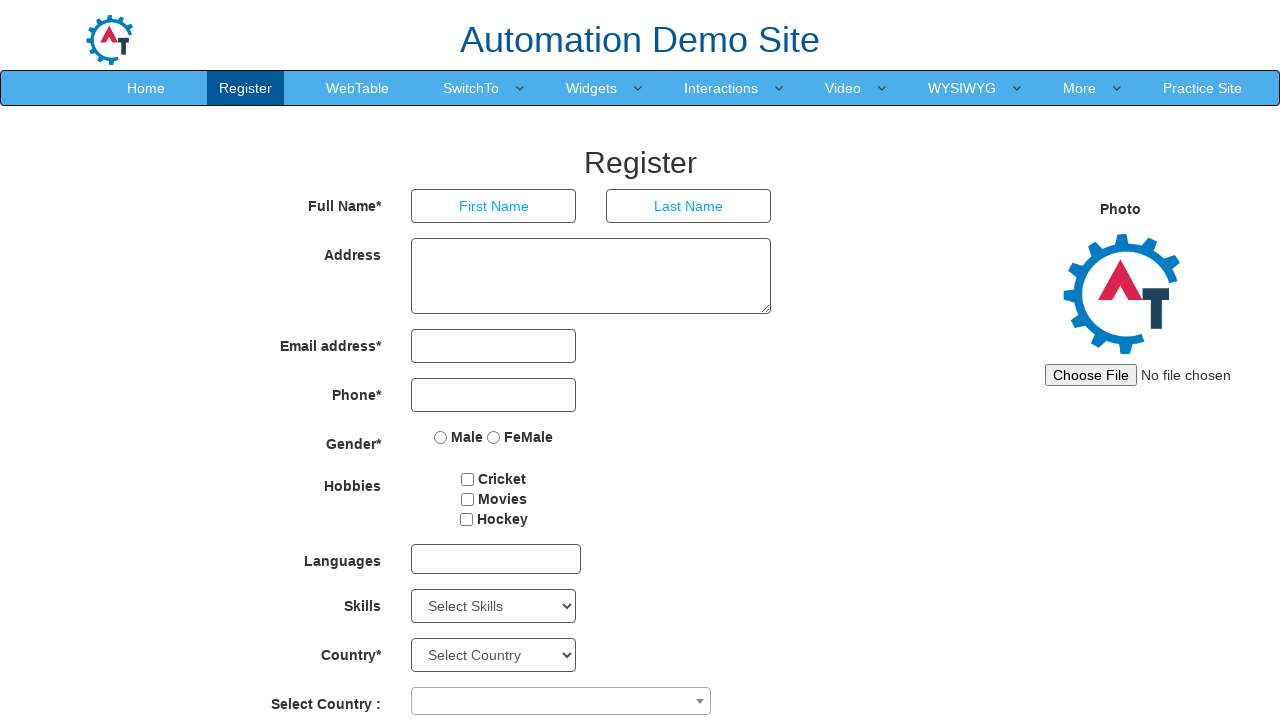

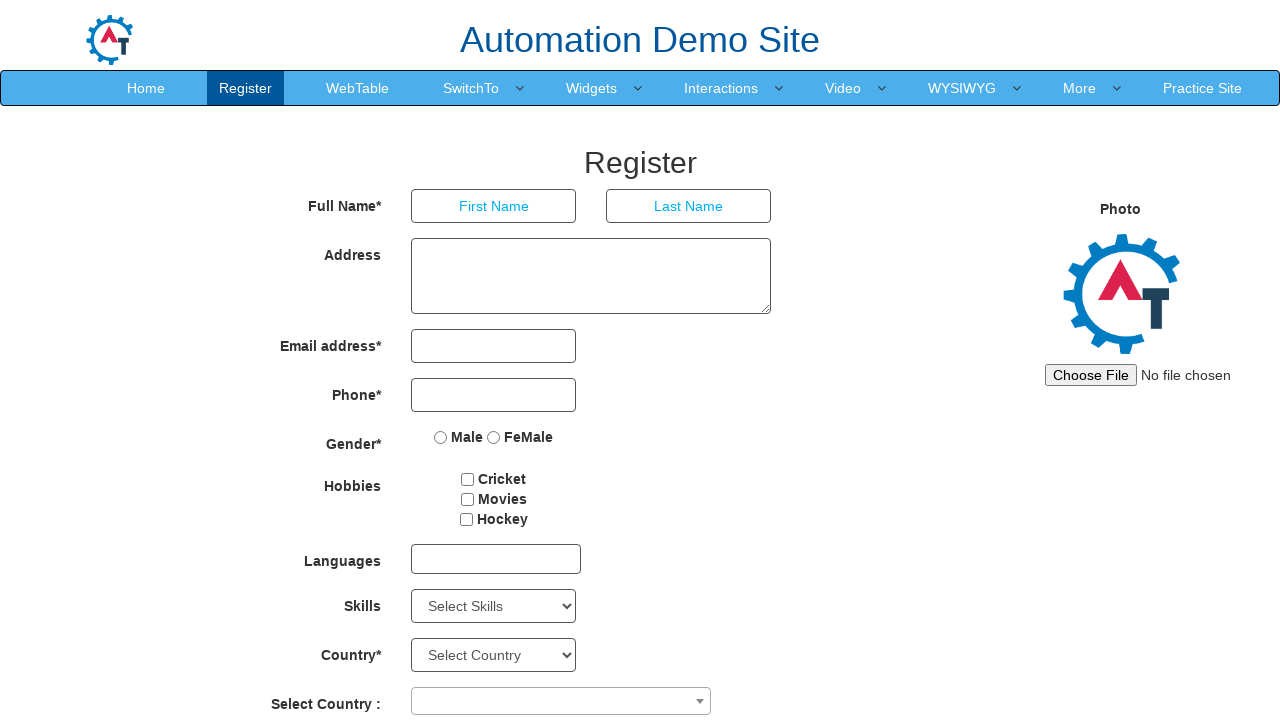